Navigates to the Guru99 demo page and verifies the page title matches the expected value

Starting URL: http://demo.guru99.com/test/guru99home/

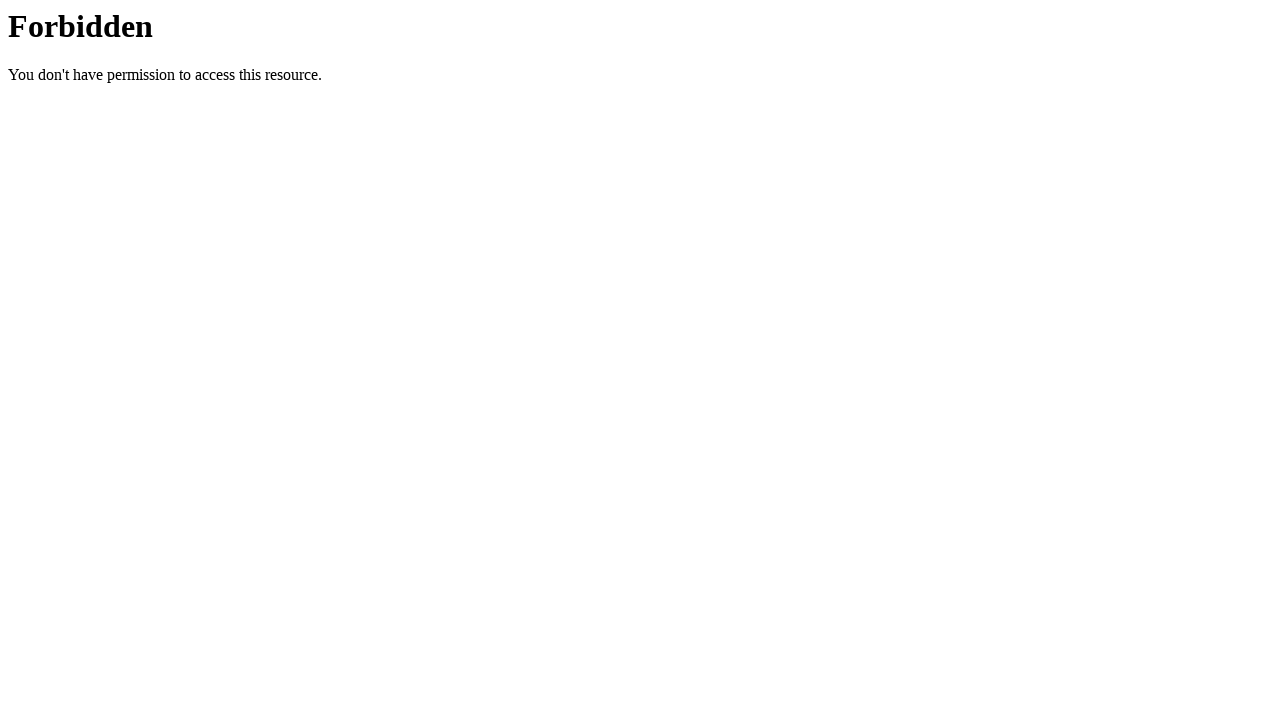

Set viewport size to 1920x1080
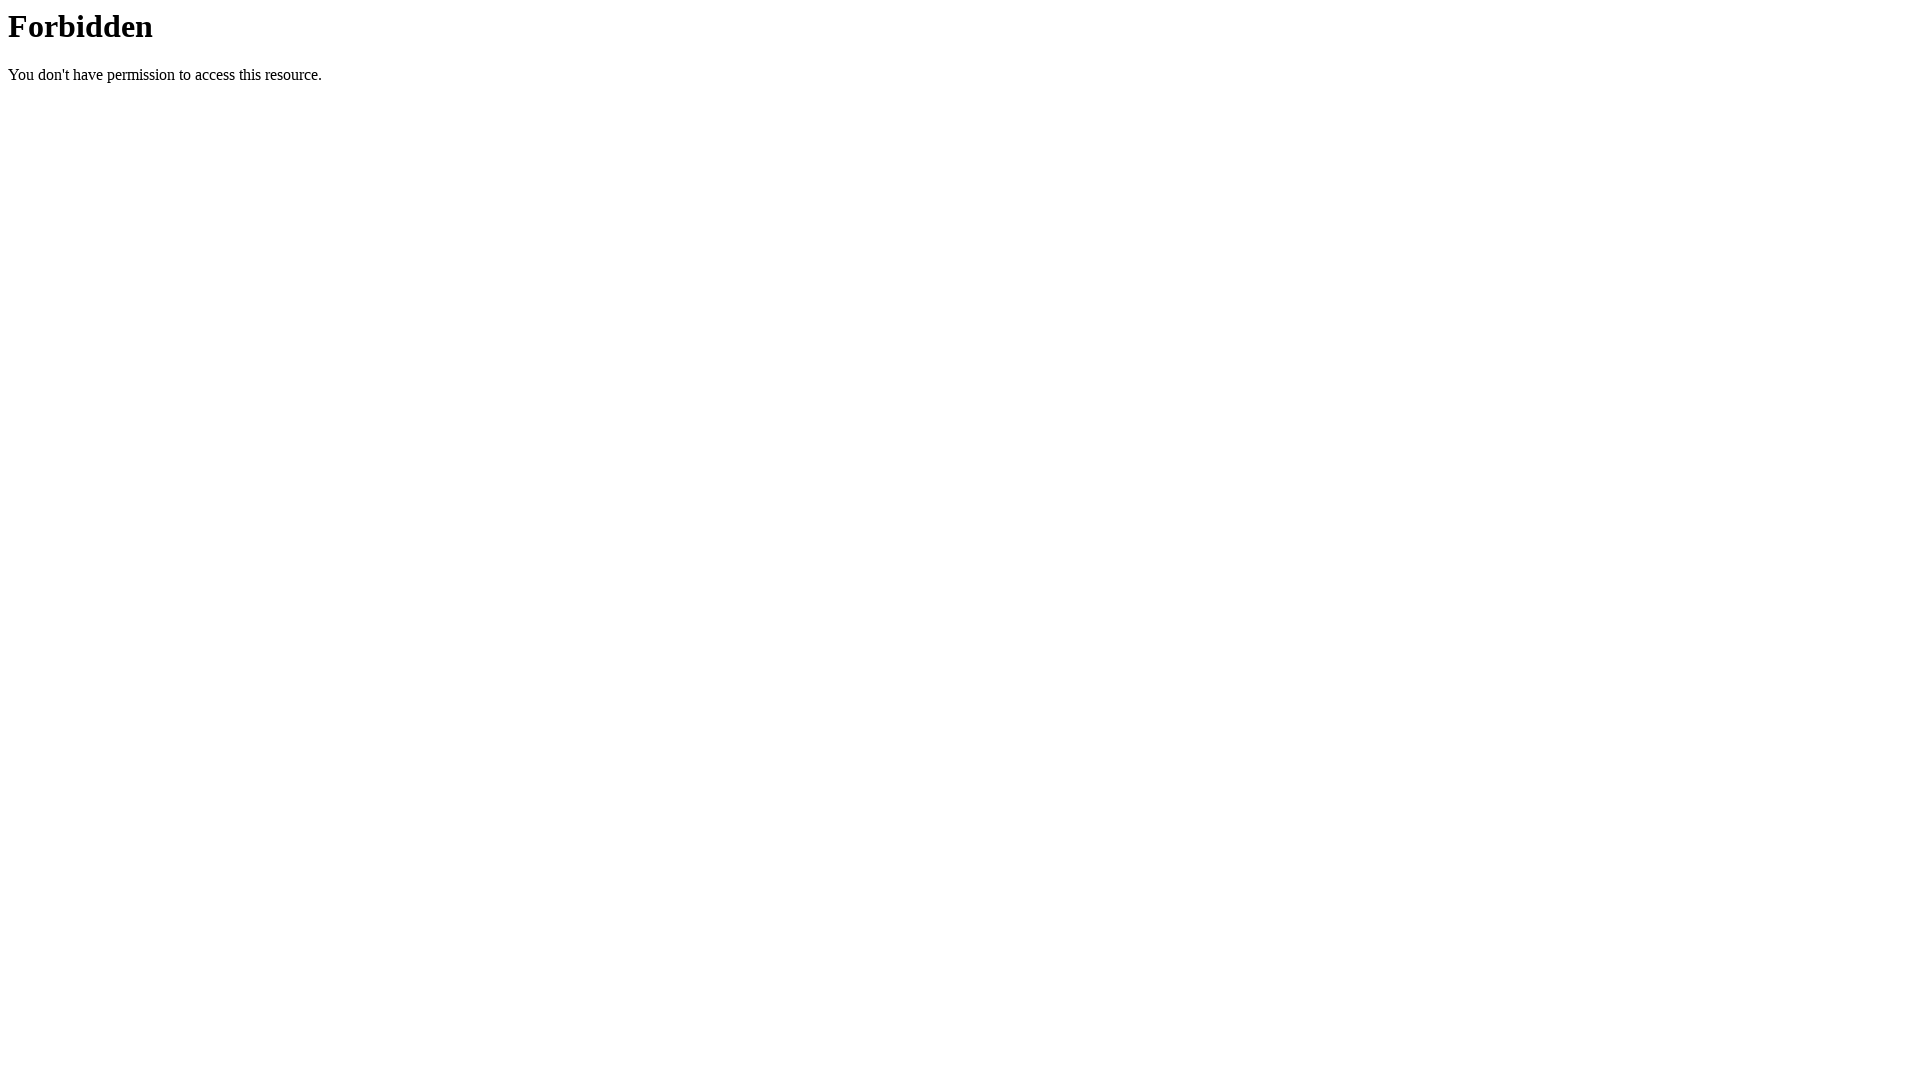

Retrieved page title
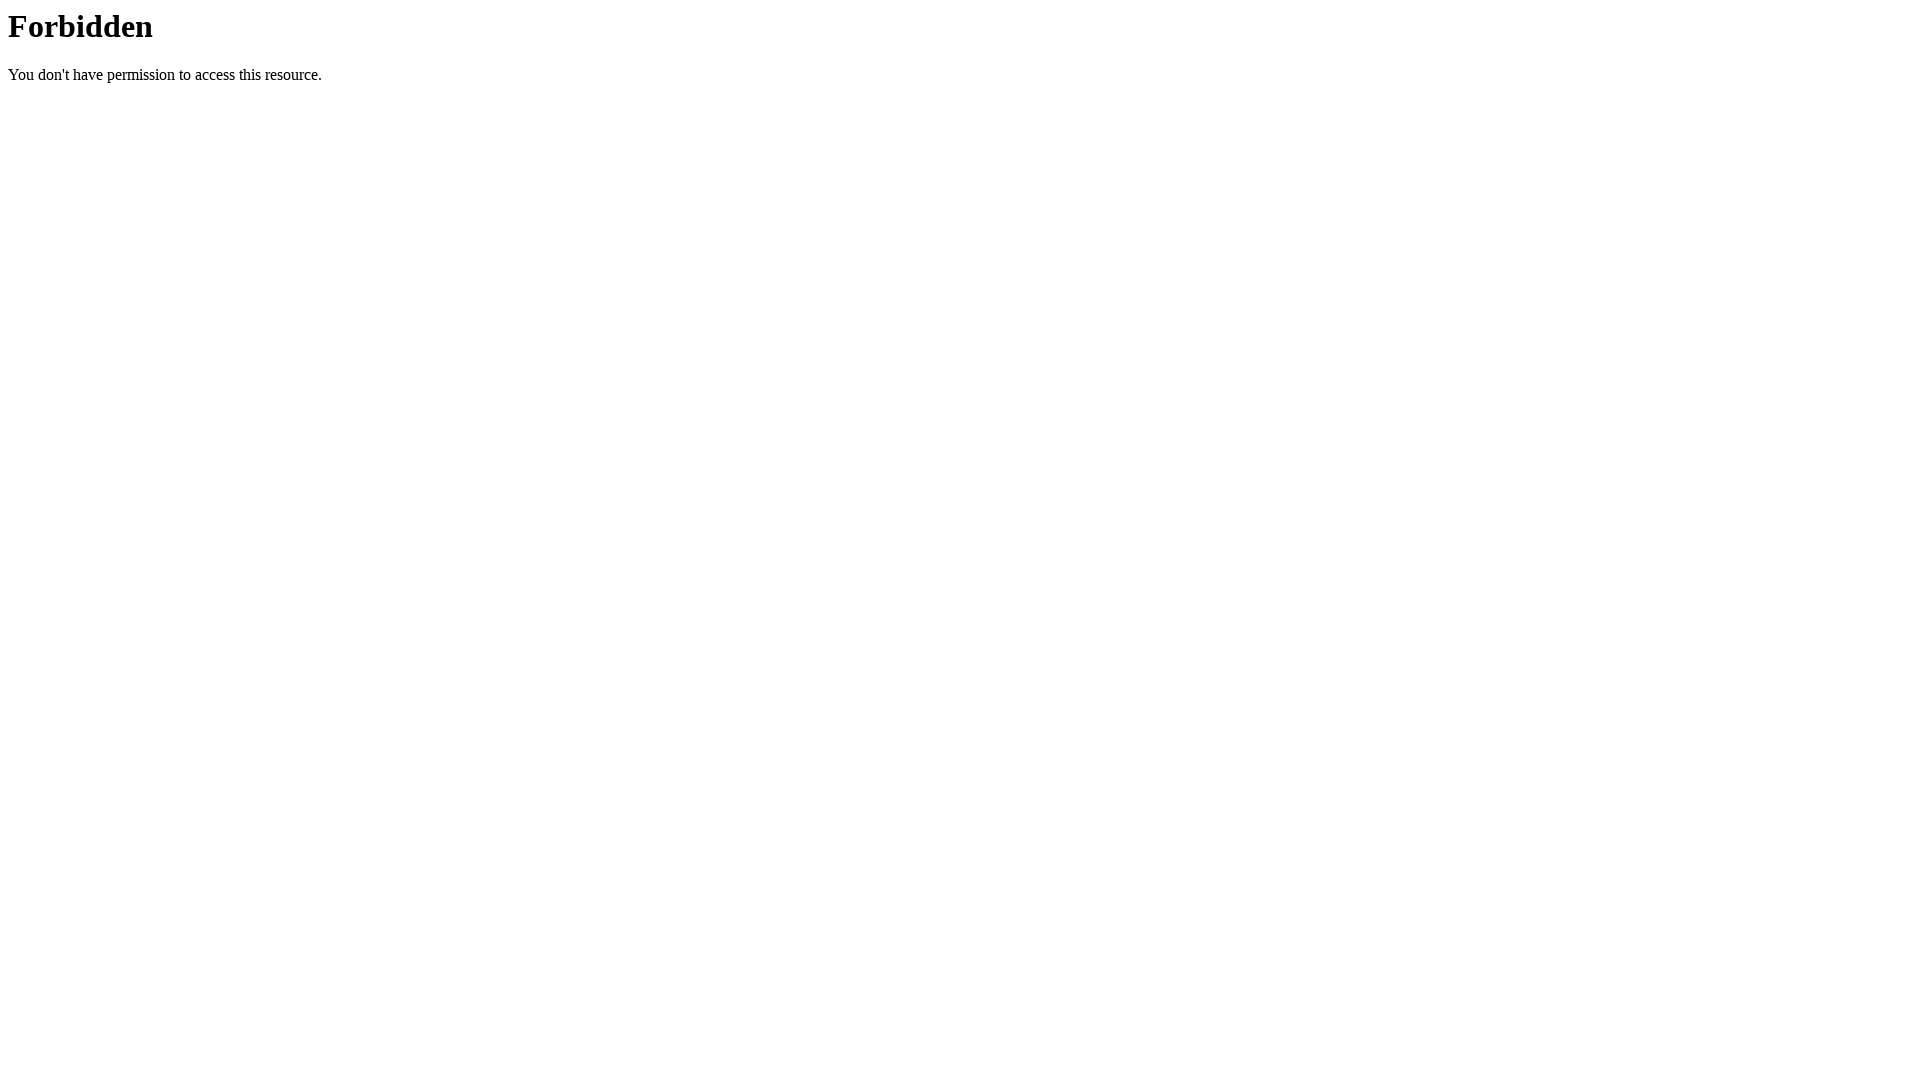

Set expected title to 'Demo Guru99 Page'
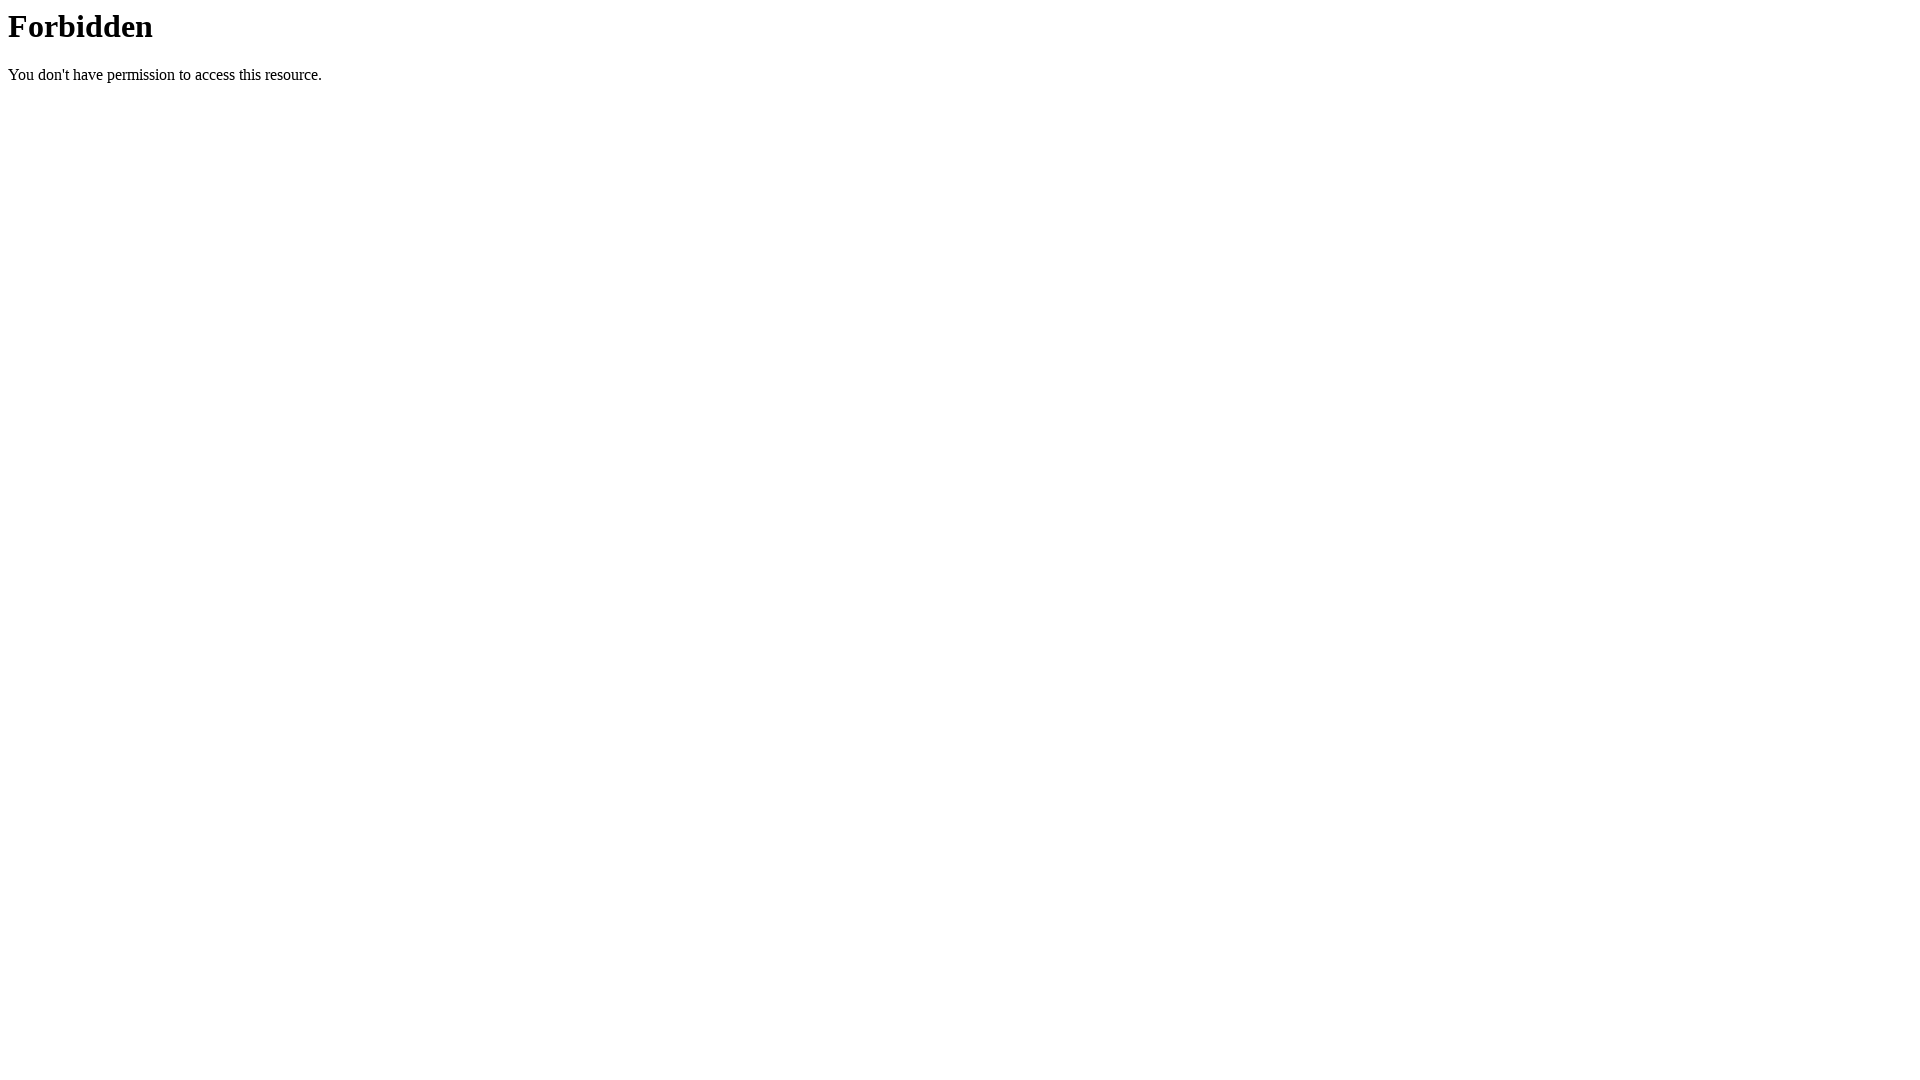

Page title '403 Forbidden' does not match expected value 'Demo Guru99 Page' - test failed
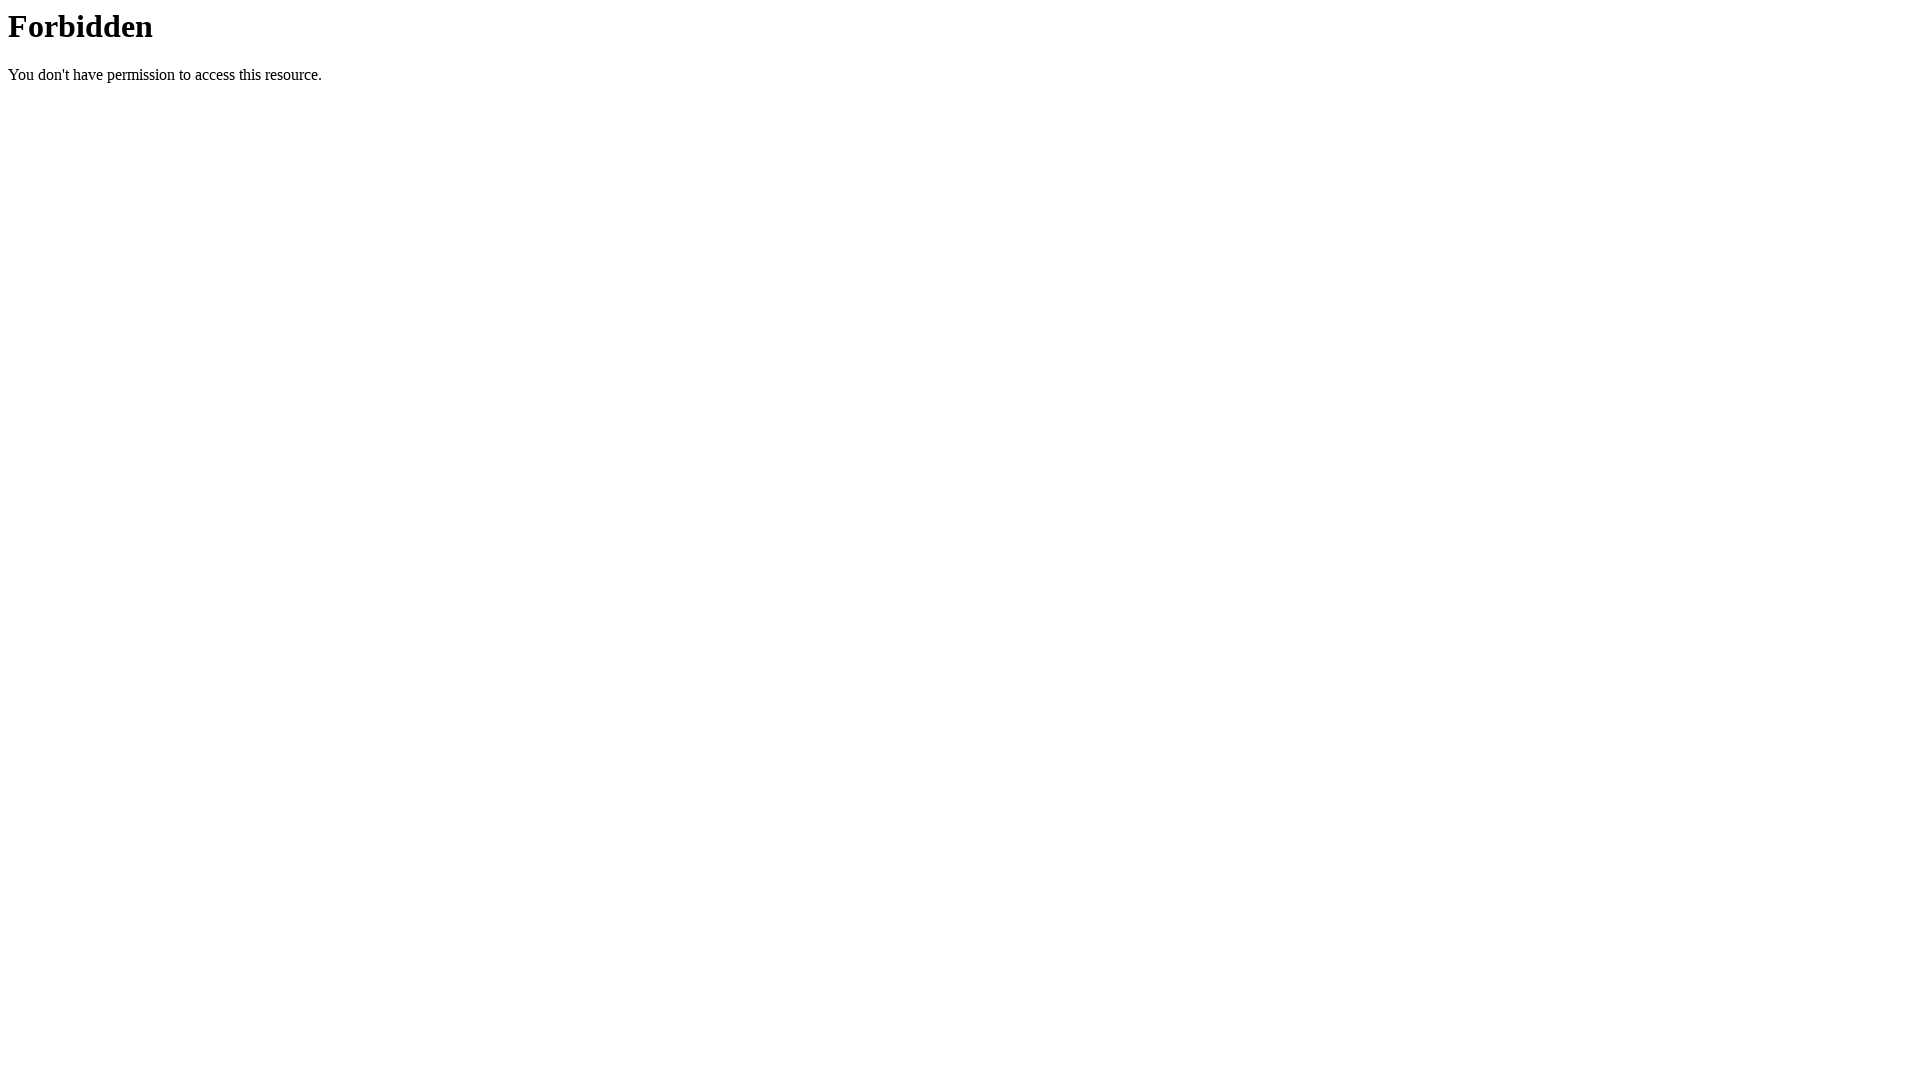

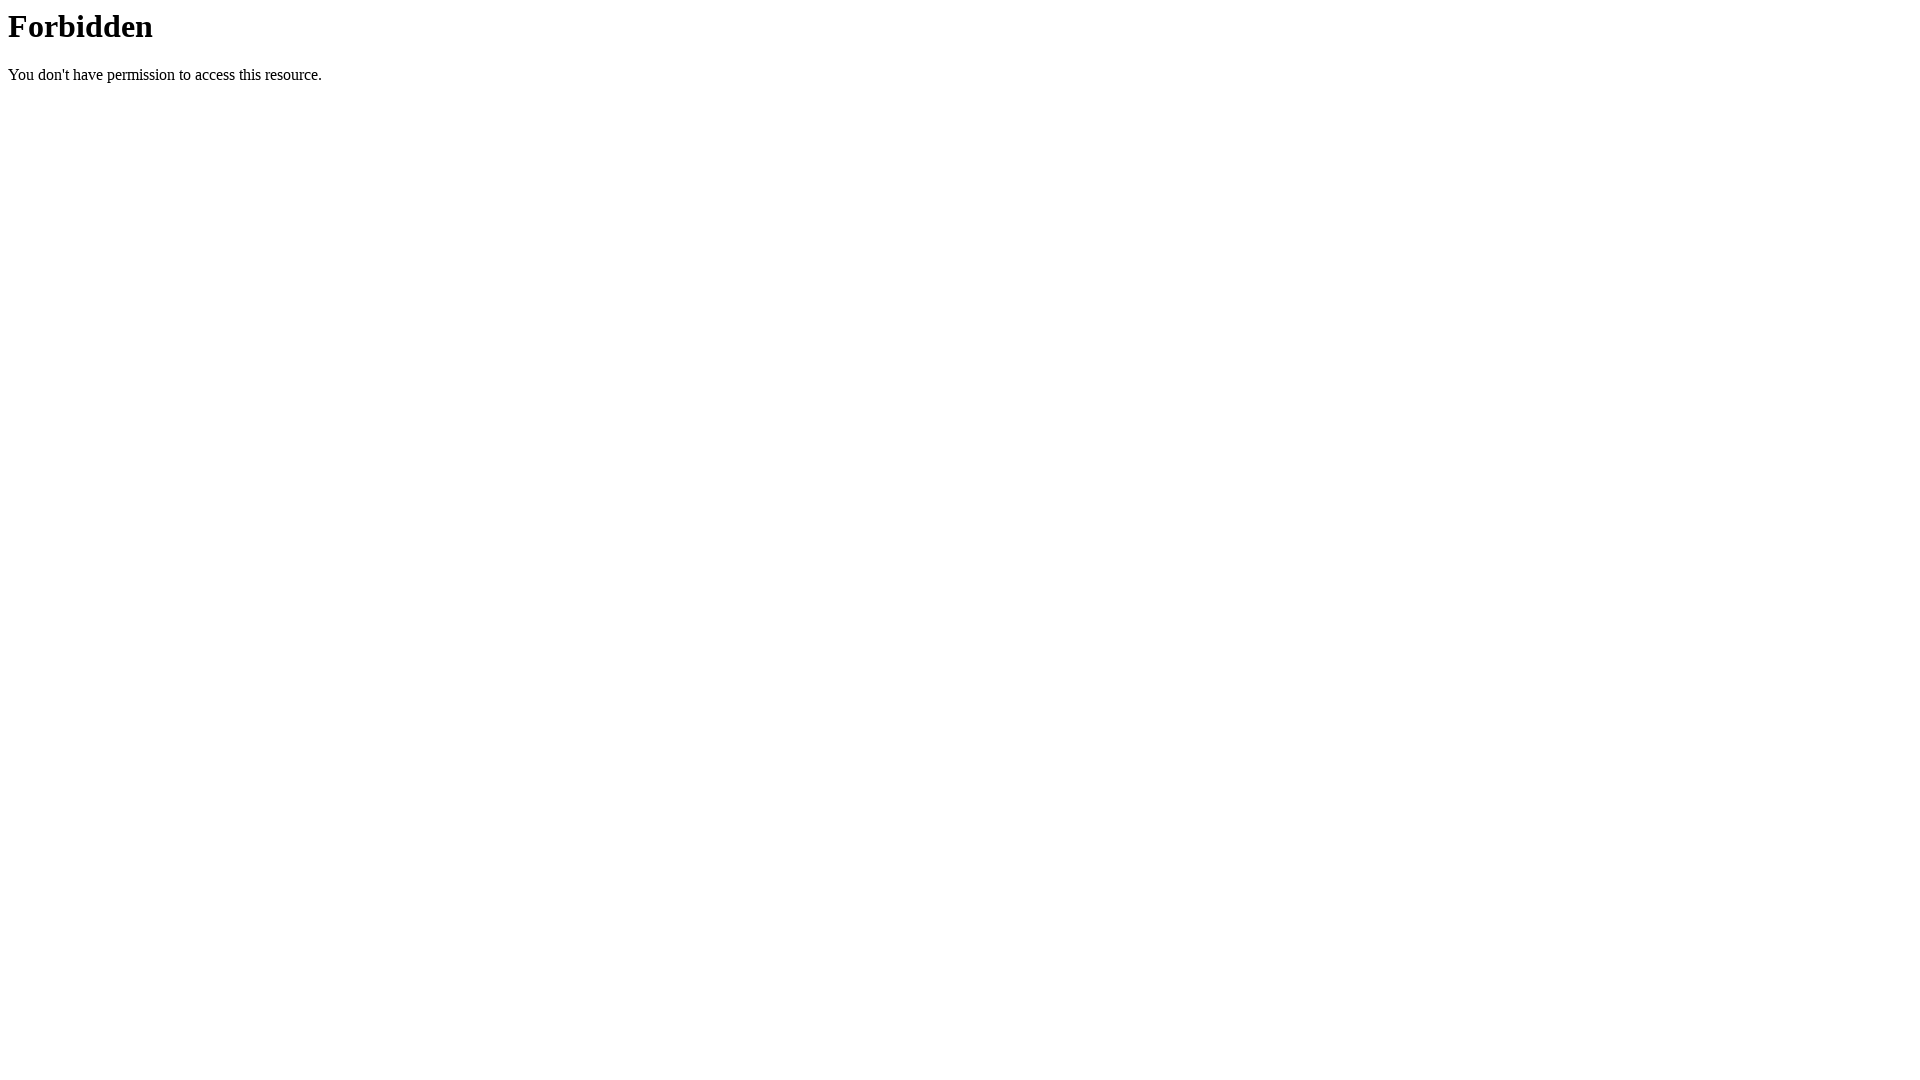